Tests a registration form by filling required text fields (name, surname, email) and submitting the form, then verifies the success message is displayed.

Starting URL: http://suninjuly.github.io/registration1.html

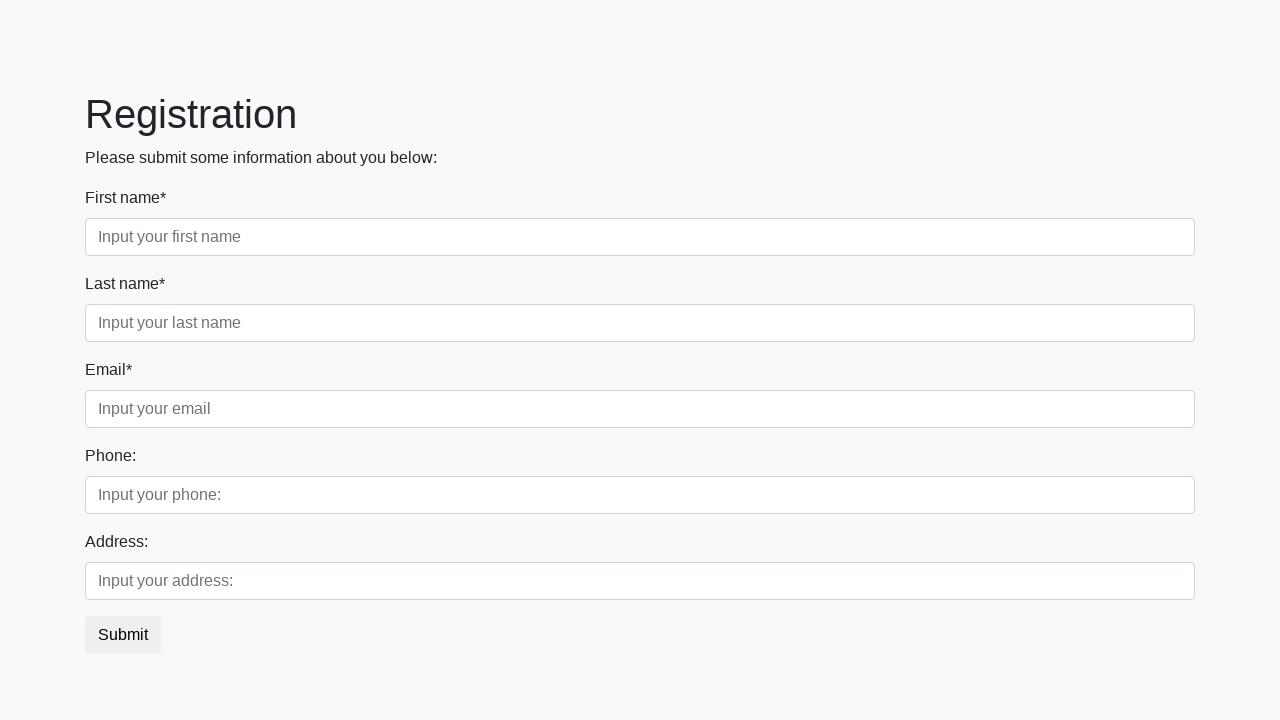

Located all text input fields on the registration form
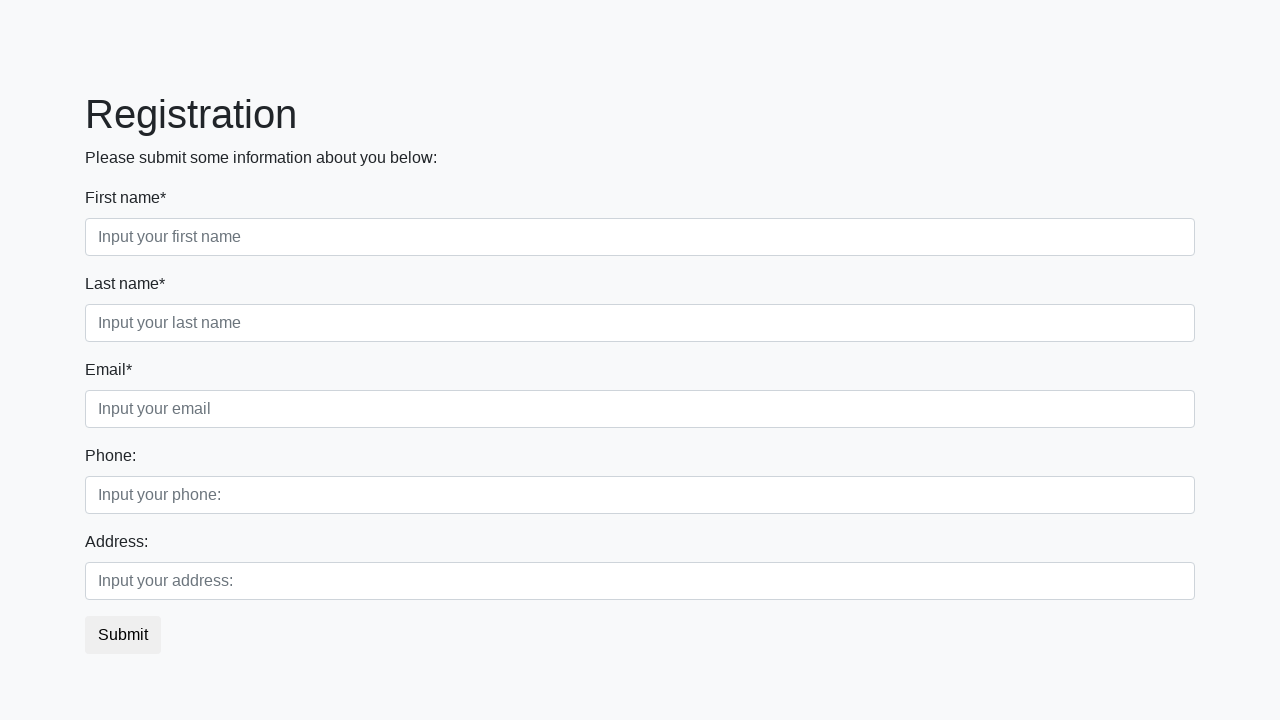

Filled field 1 with value 'Иван' on input[type="text"] >> nth=0
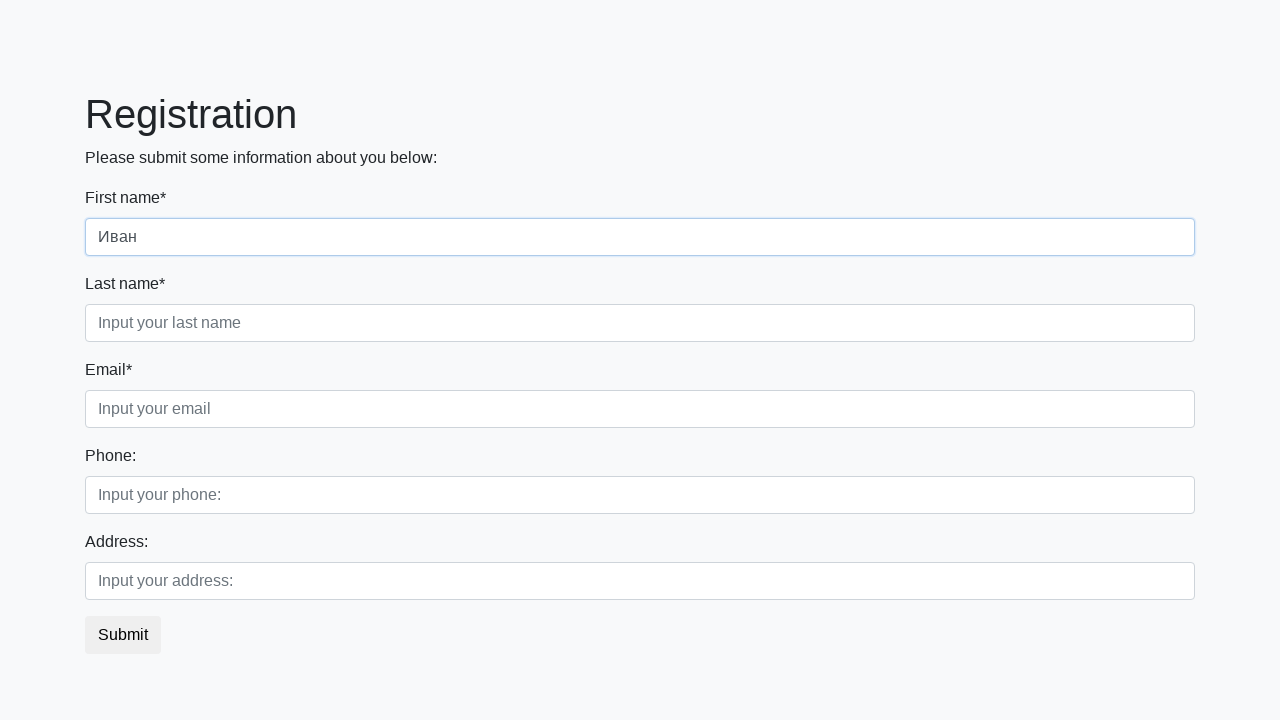

Filled field 2 with value 'Петров' on input[type="text"] >> nth=1
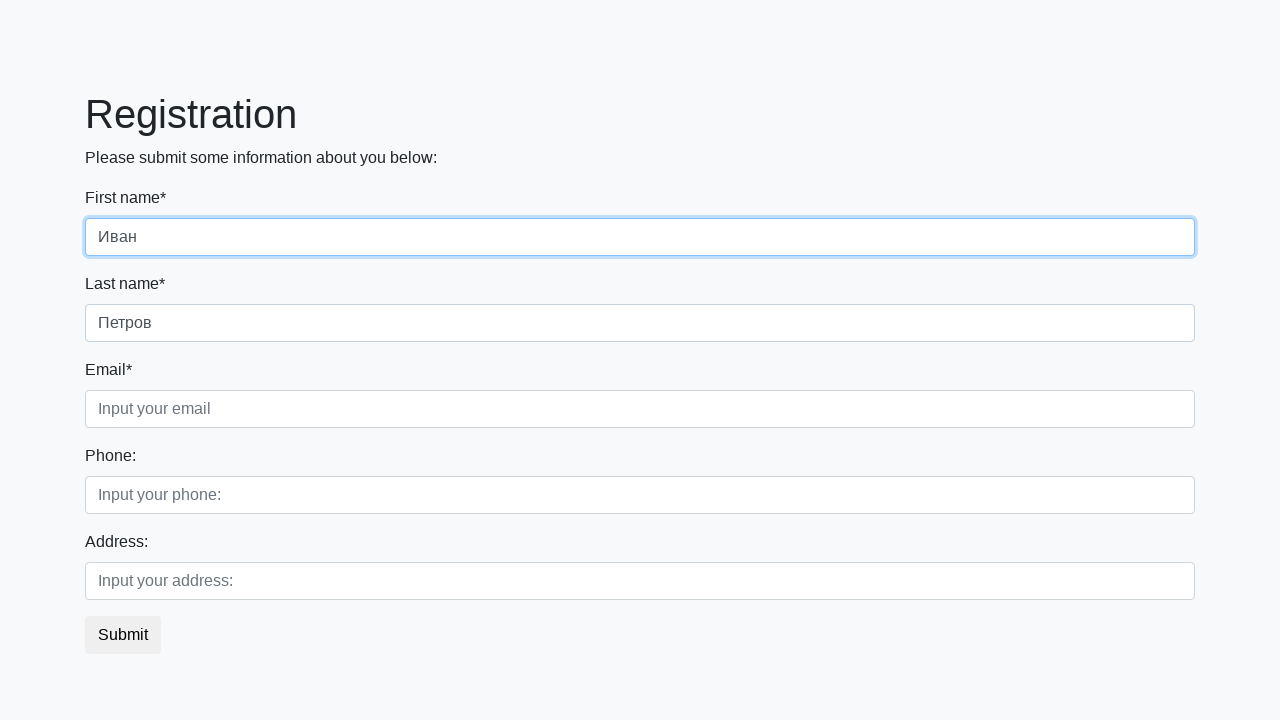

Filled field 3 with value 'ivan.petrov@example.com' on input[type="text"] >> nth=2
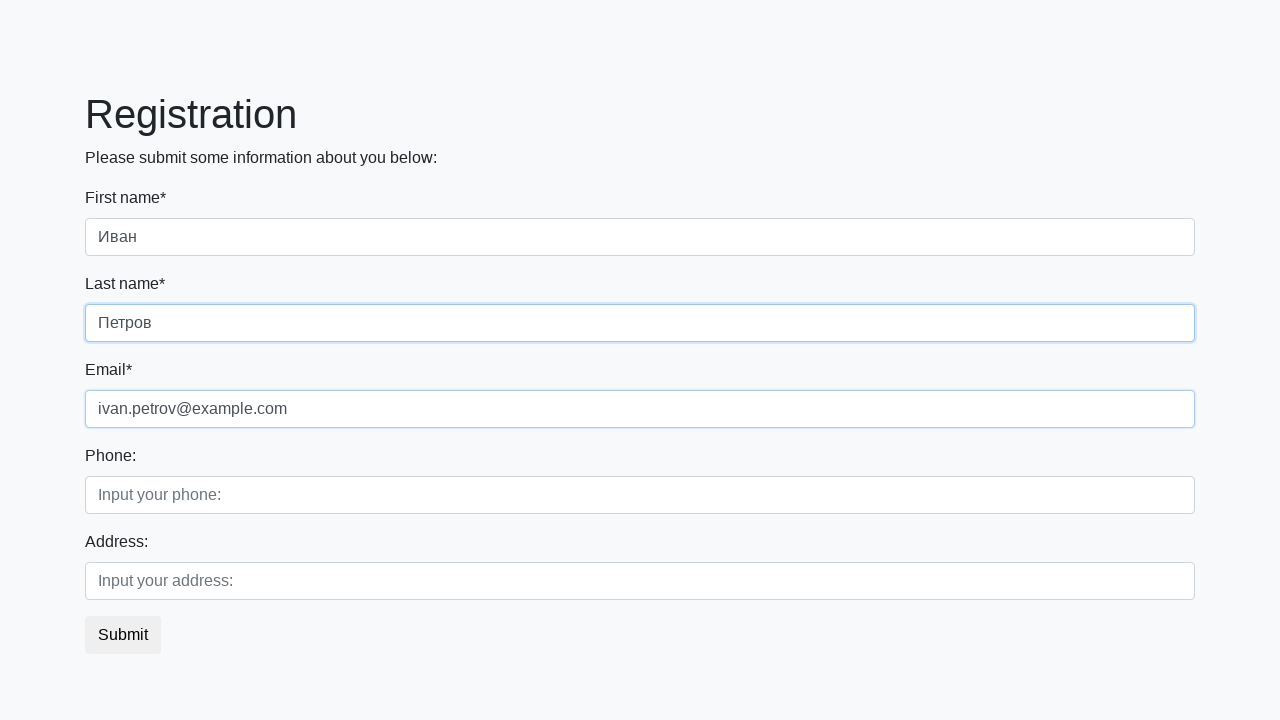

Clicked the submit button to submit the registration form at (123, 635) on button[type="submit"]
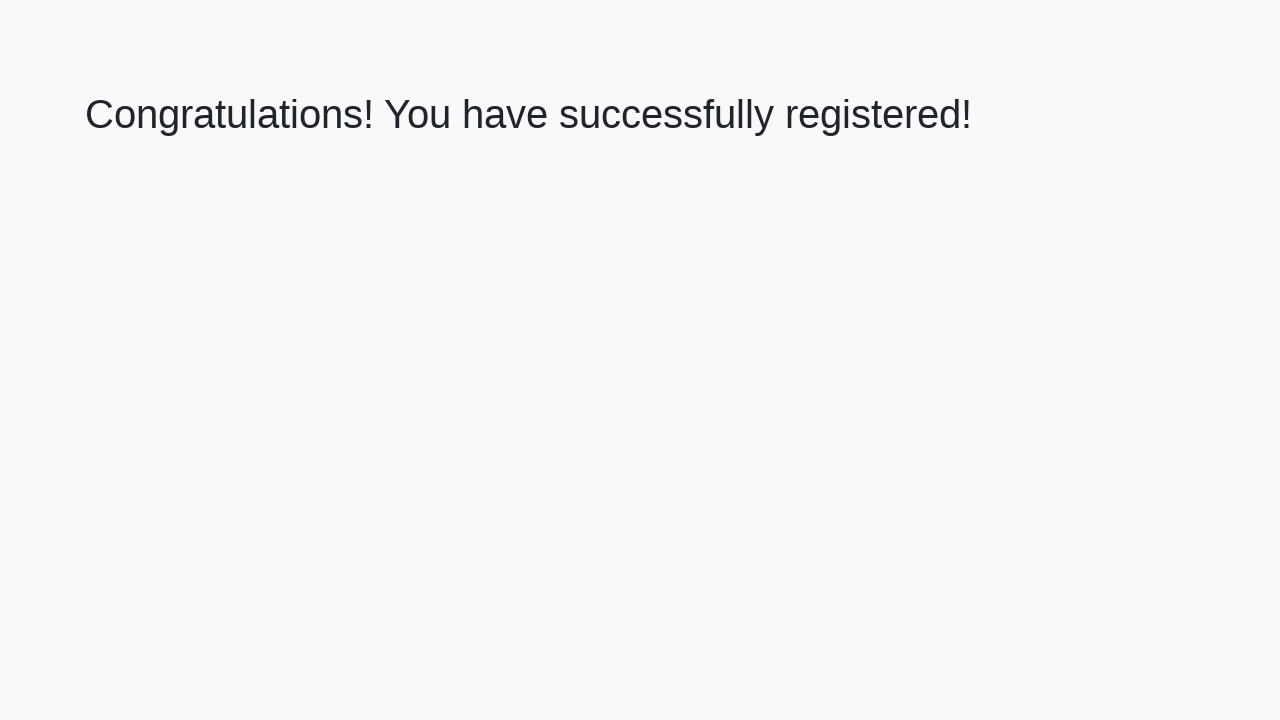

Success message heading loaded after form submission
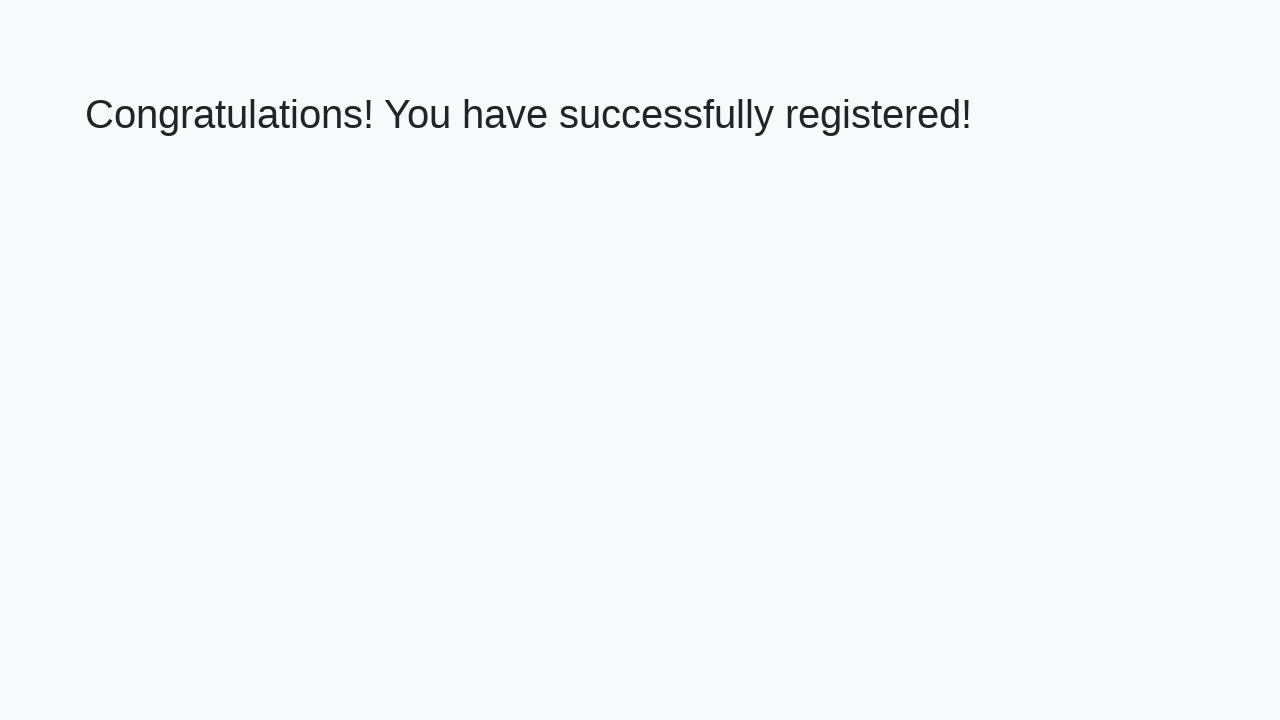

Retrieved success message text from heading
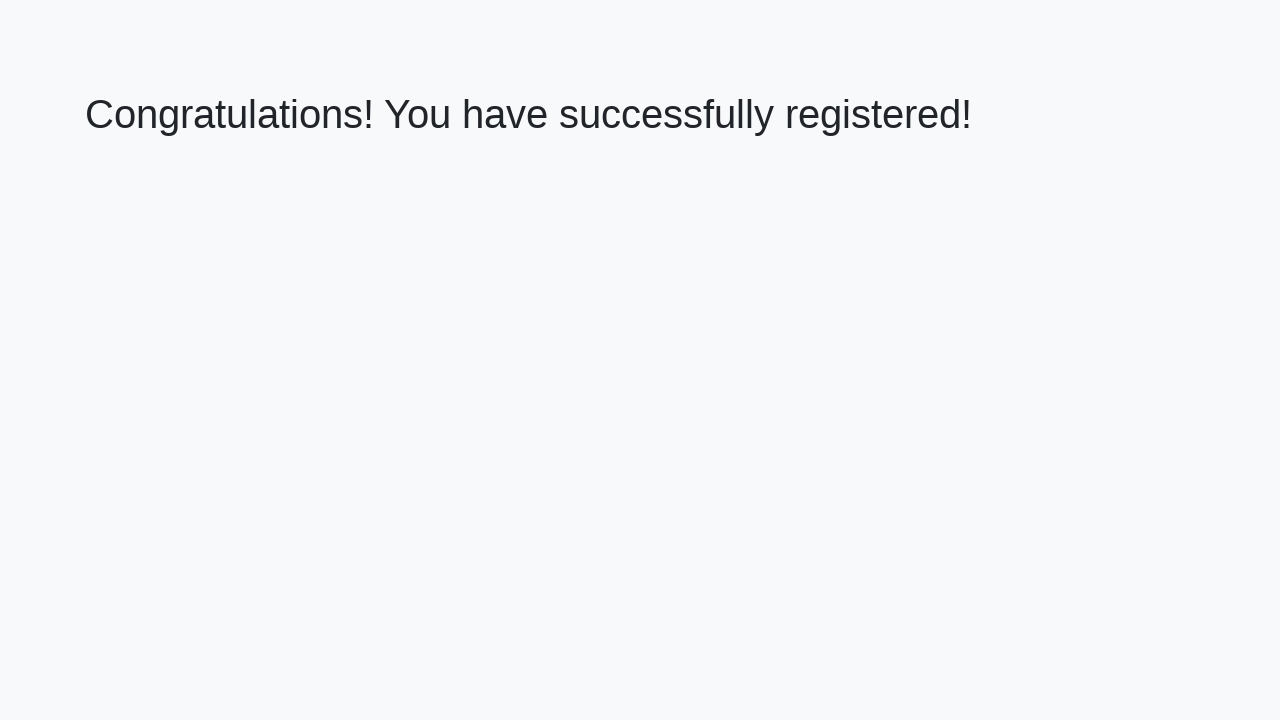

Verified success message matches expected text: 'Congratulations! You have successfully registered!'
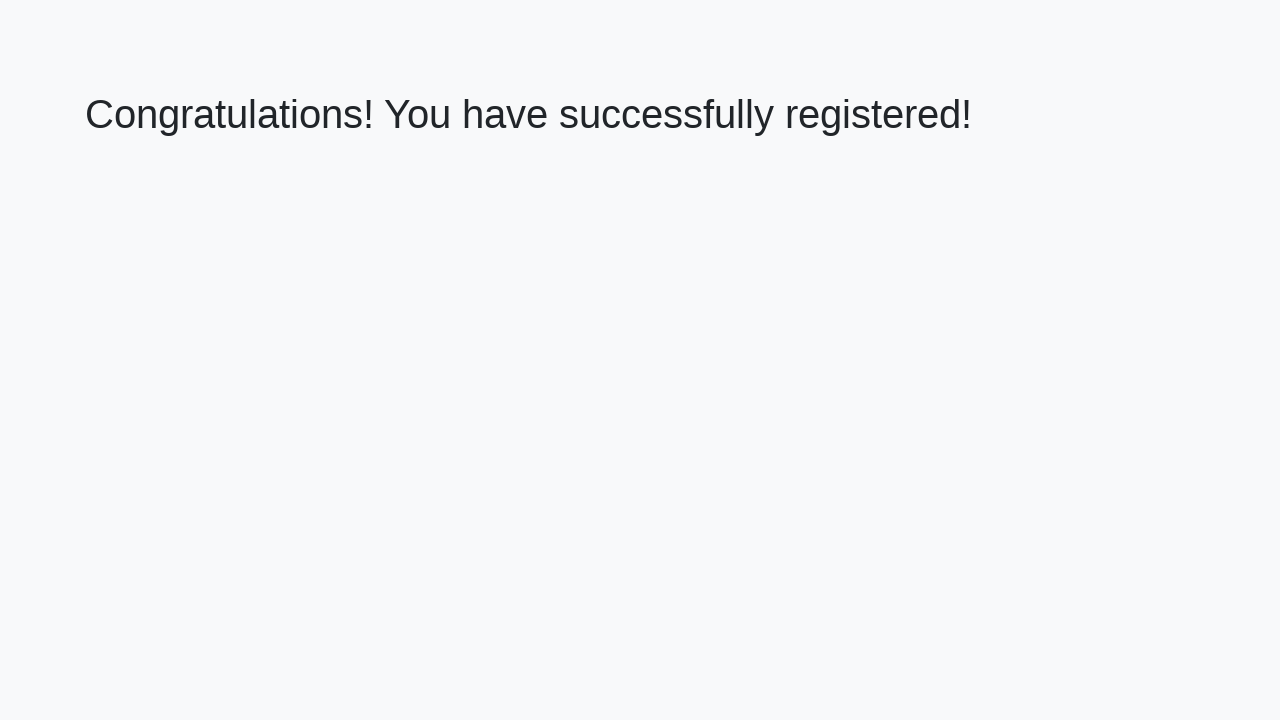

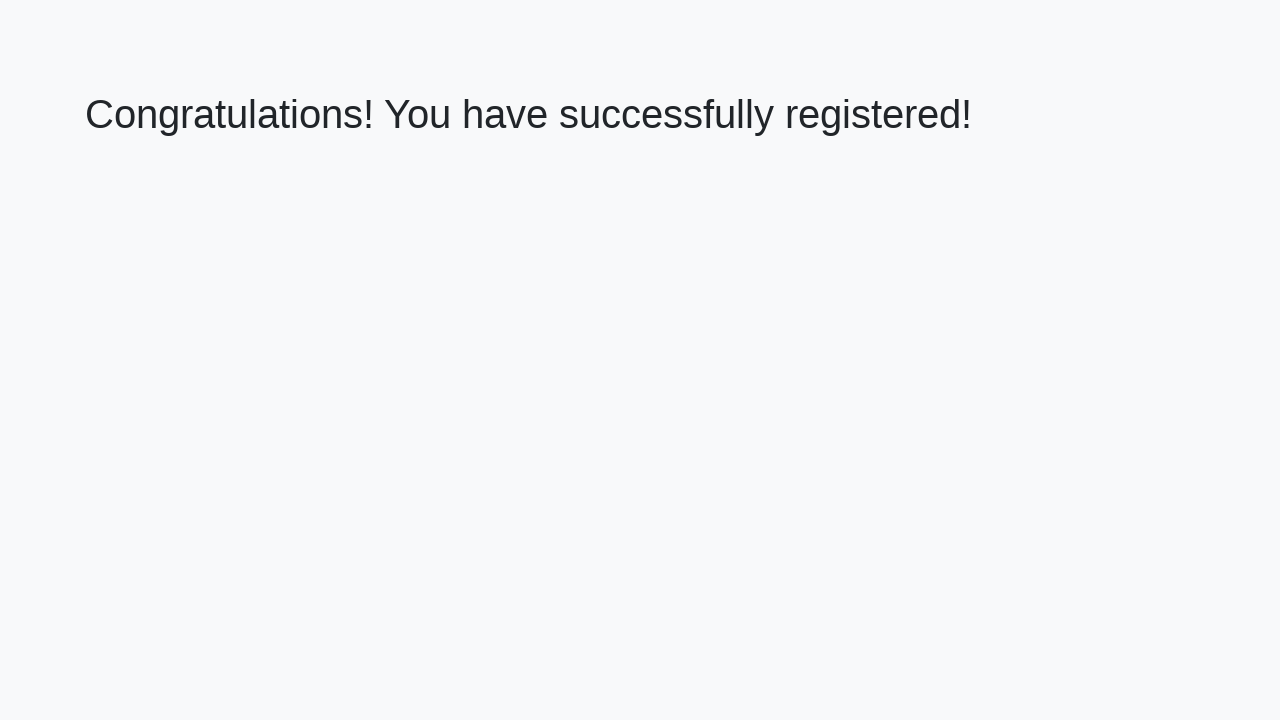